Tests that clicking Clear completed removes completed items from the list

Starting URL: https://demo.playwright.dev/todomvc

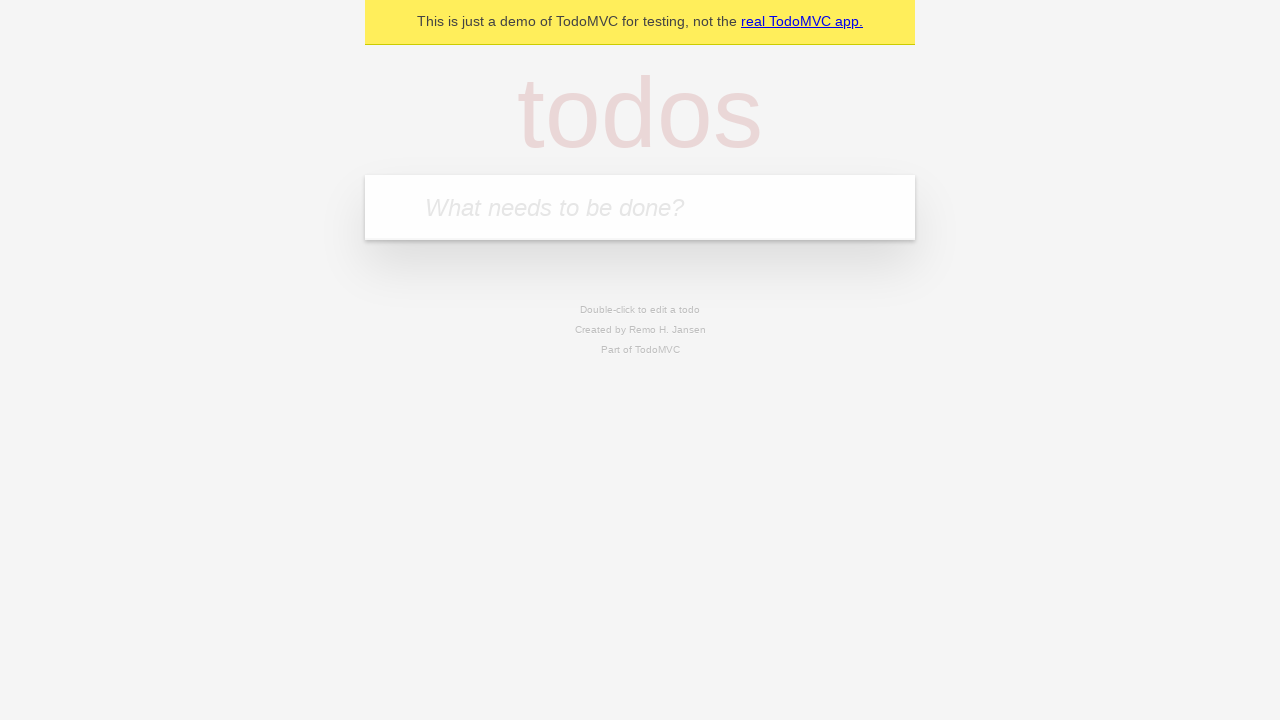

Filled todo input with 'buy some cheese' on internal:attr=[placeholder="What needs to be done?"i]
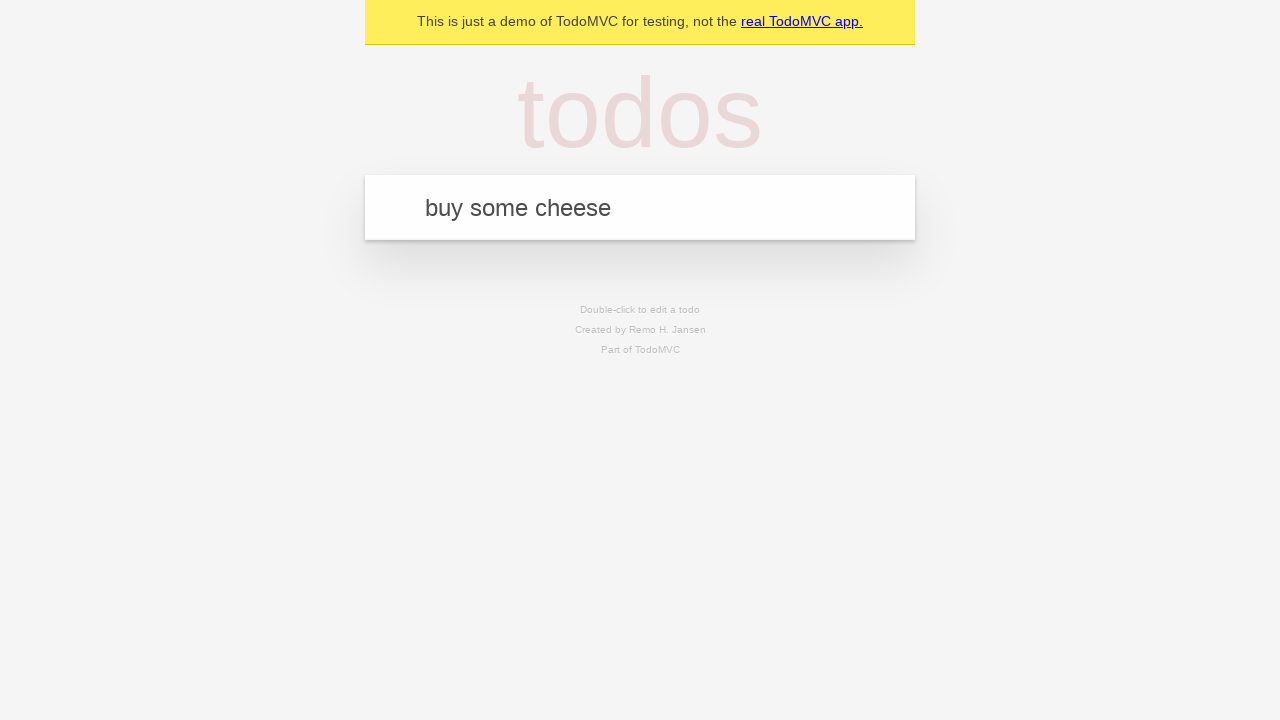

Pressed Enter to add first todo on internal:attr=[placeholder="What needs to be done?"i]
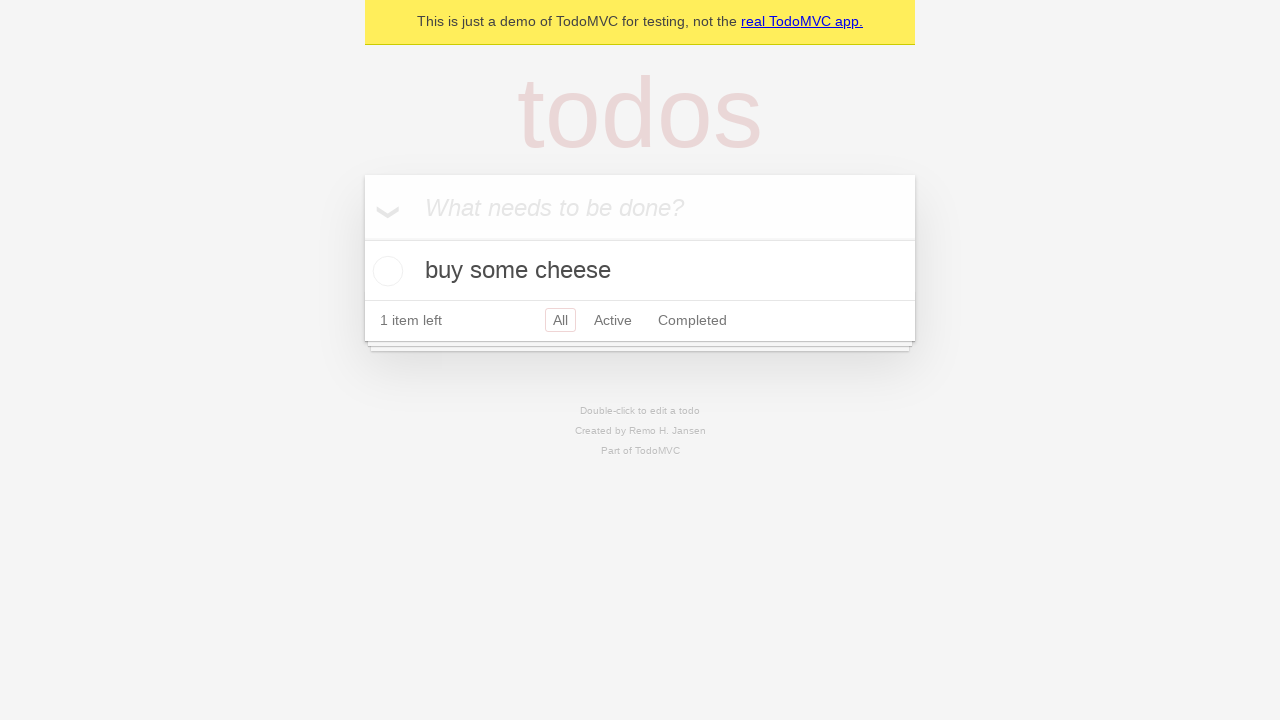

Filled todo input with 'feed the cat' on internal:attr=[placeholder="What needs to be done?"i]
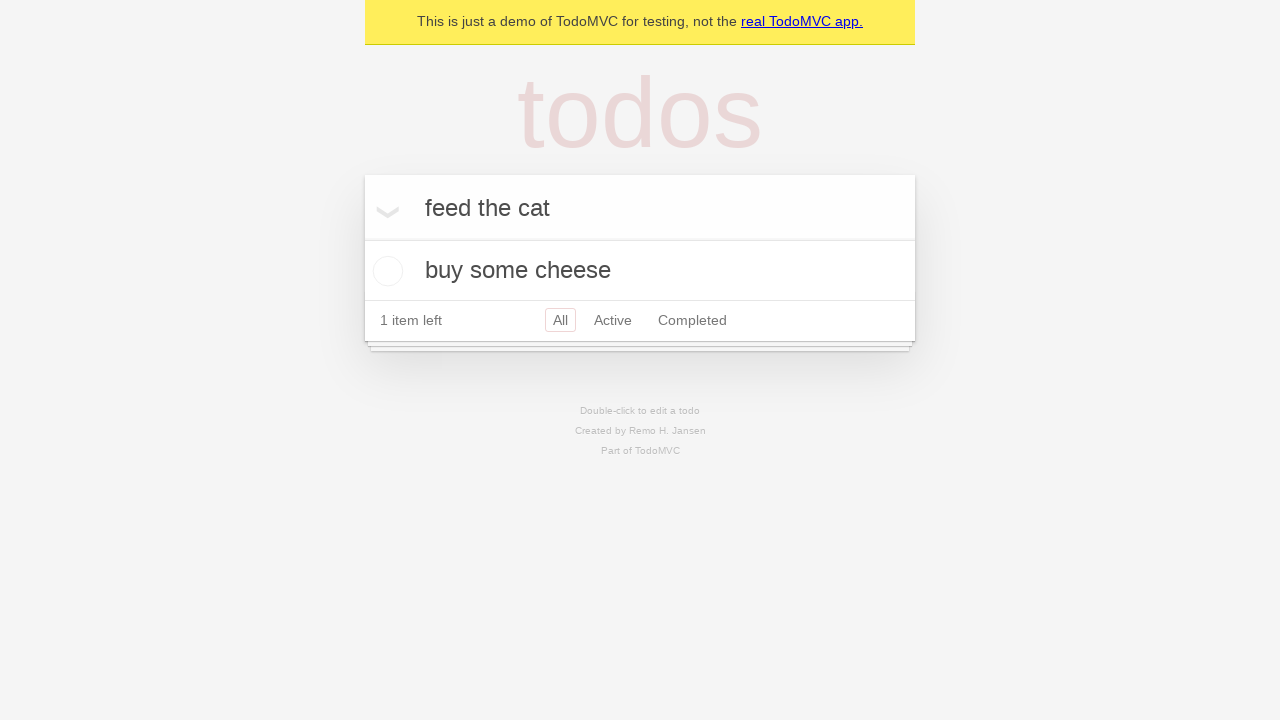

Pressed Enter to add second todo on internal:attr=[placeholder="What needs to be done?"i]
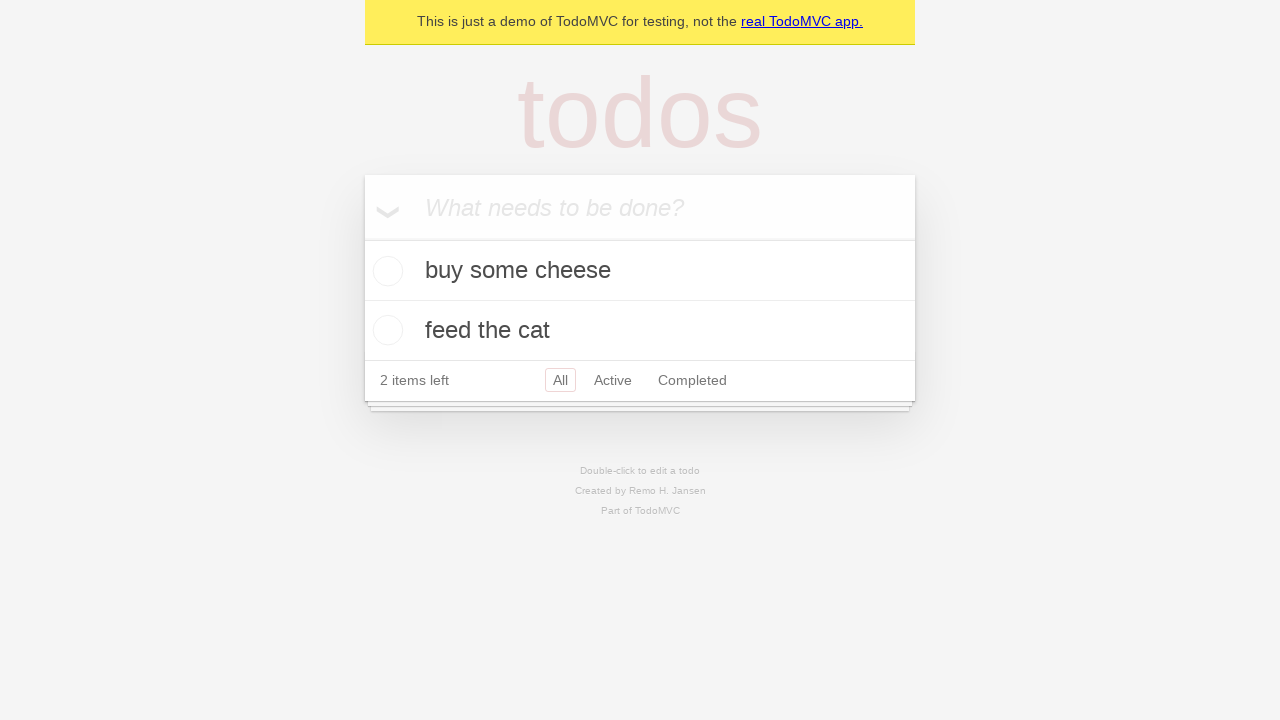

Filled todo input with 'book a doctors appointment' on internal:attr=[placeholder="What needs to be done?"i]
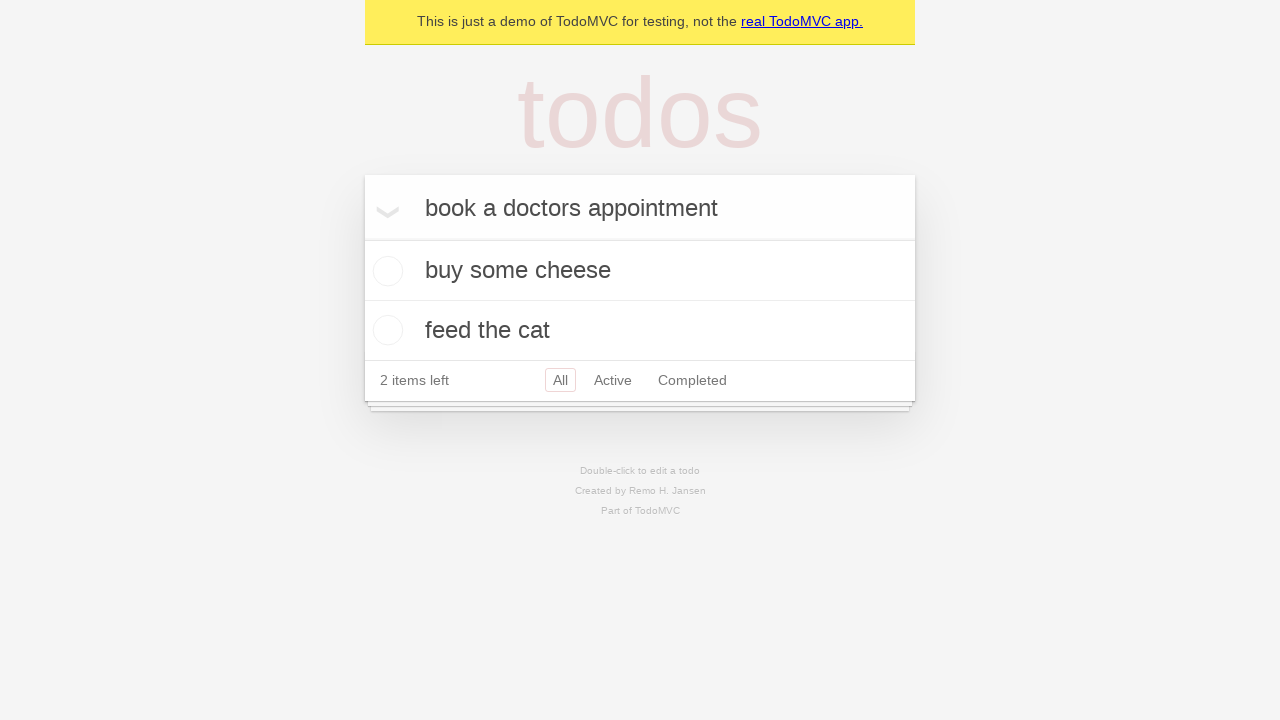

Pressed Enter to add third todo on internal:attr=[placeholder="What needs to be done?"i]
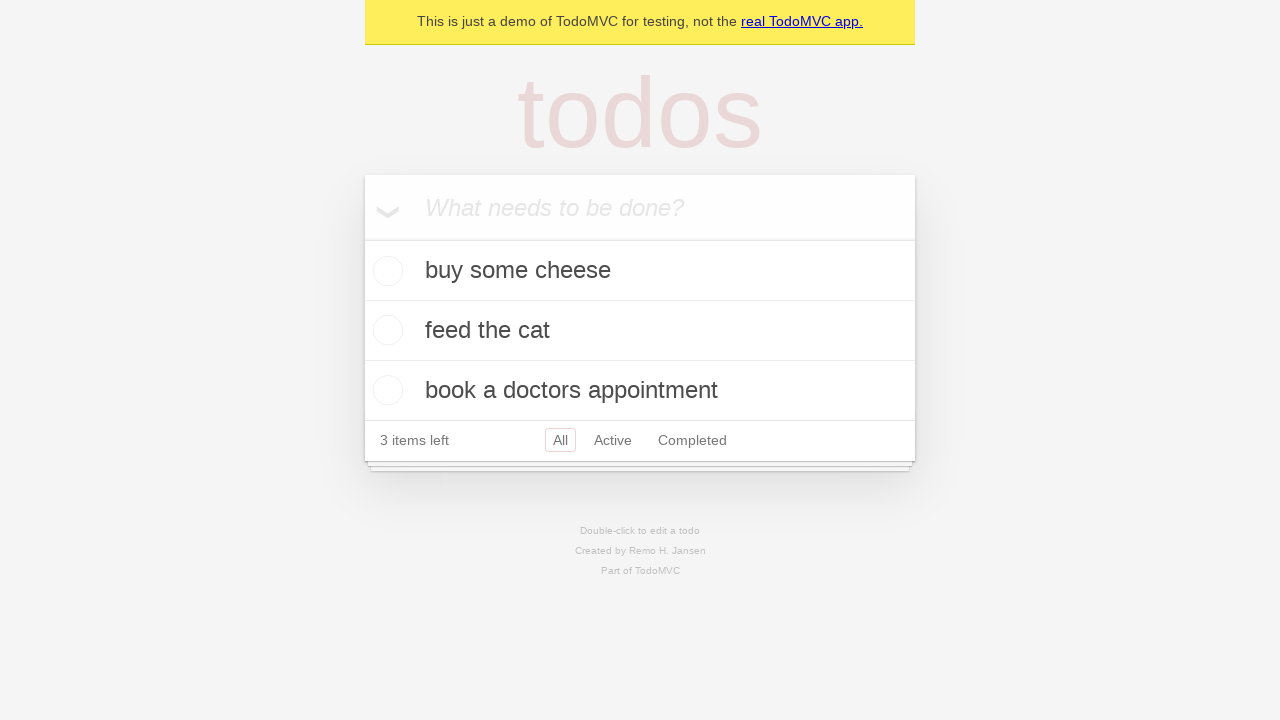

Waited for all 3 todos to be loaded
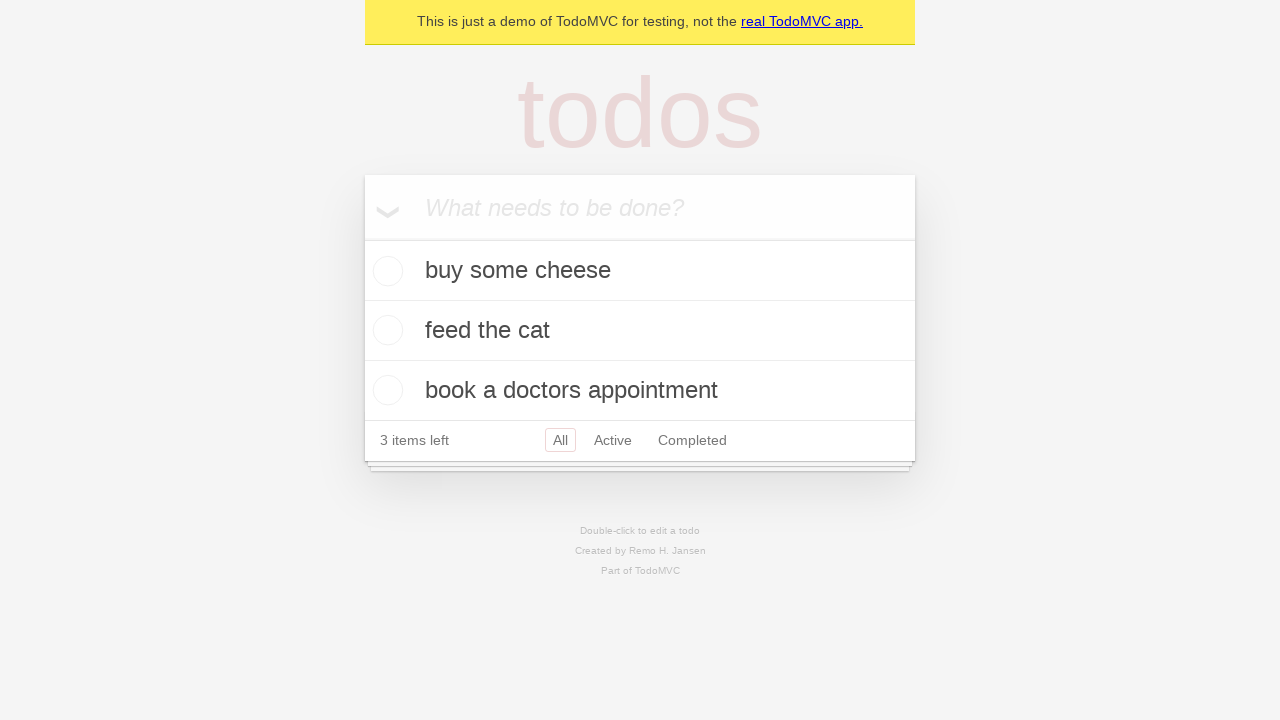

Located all todo items
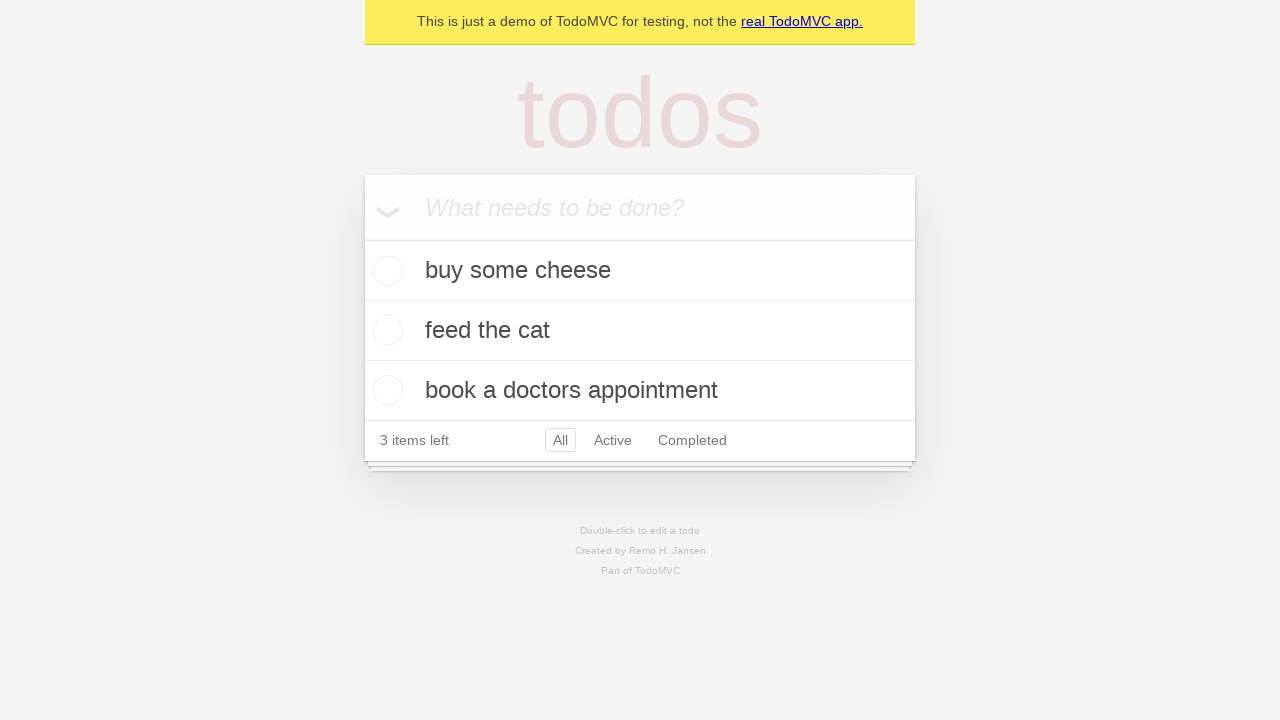

Checked the second todo item (feed the cat) at (385, 330) on internal:testid=[data-testid="todo-item"s] >> nth=1 >> internal:role=checkbox
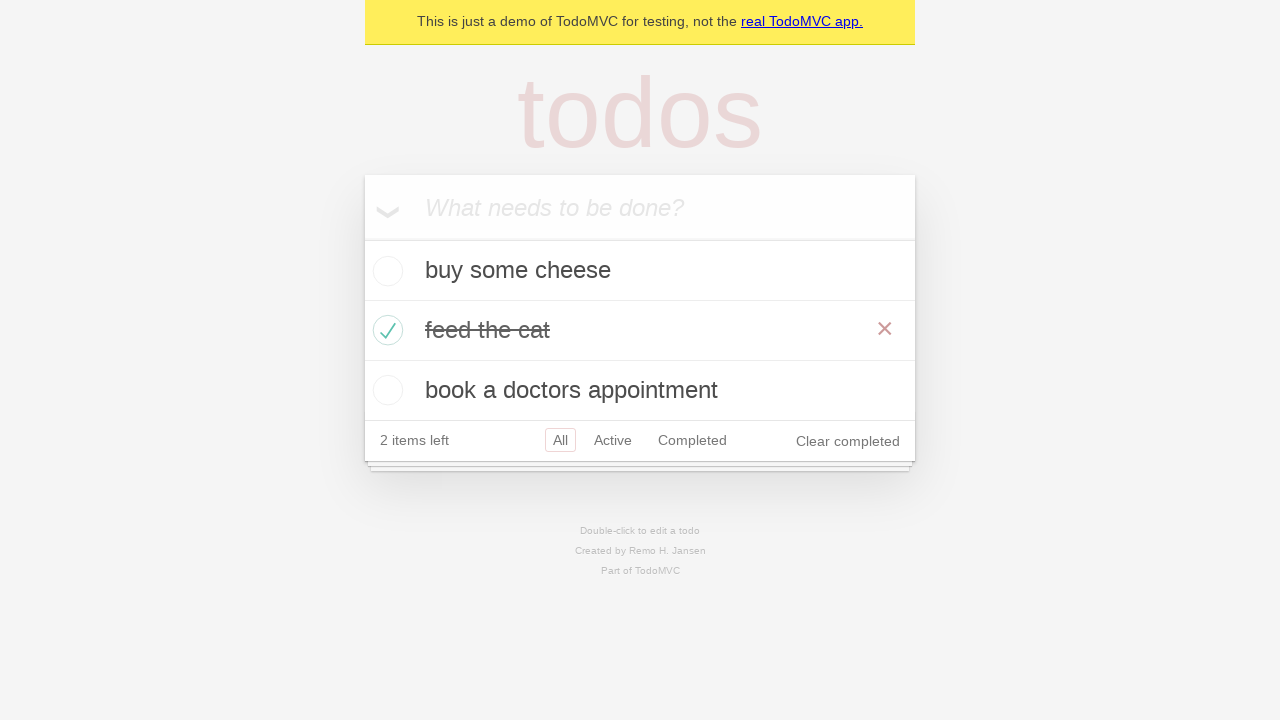

Clicked 'Clear completed' button at (848, 441) on internal:role=button[name="Clear completed"i]
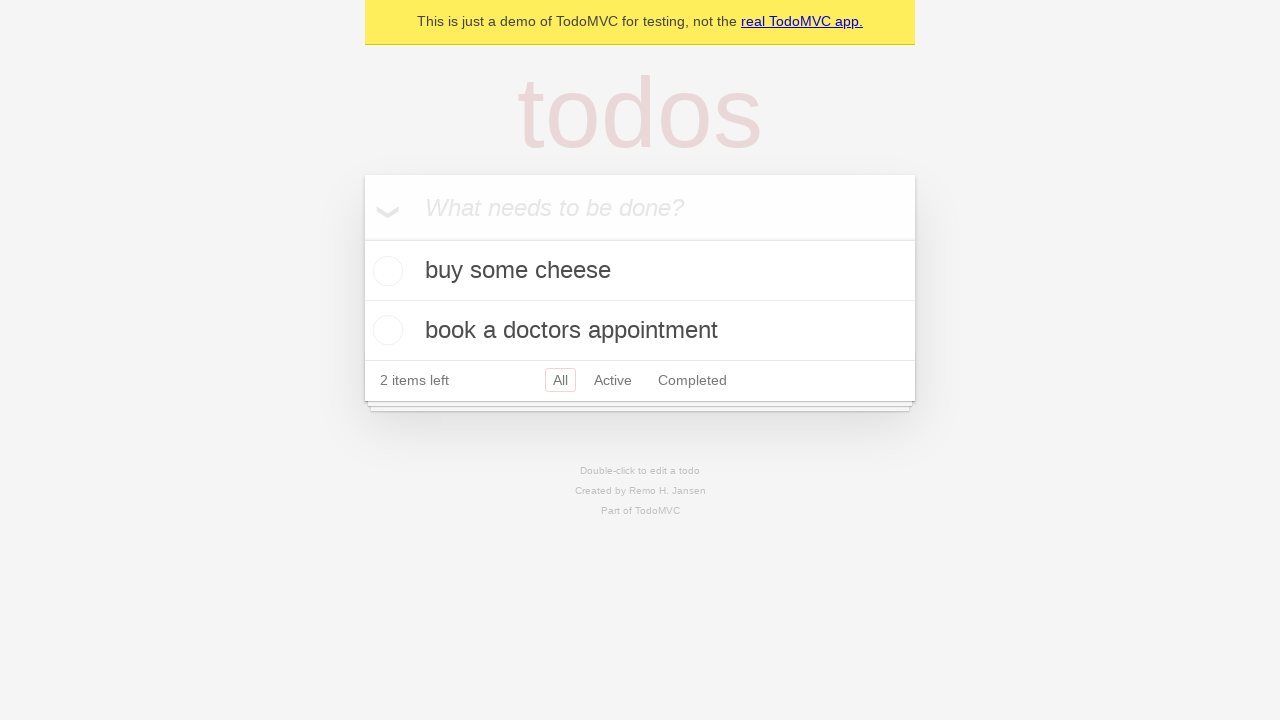

Verified that completed item was removed, 2 todos remaining
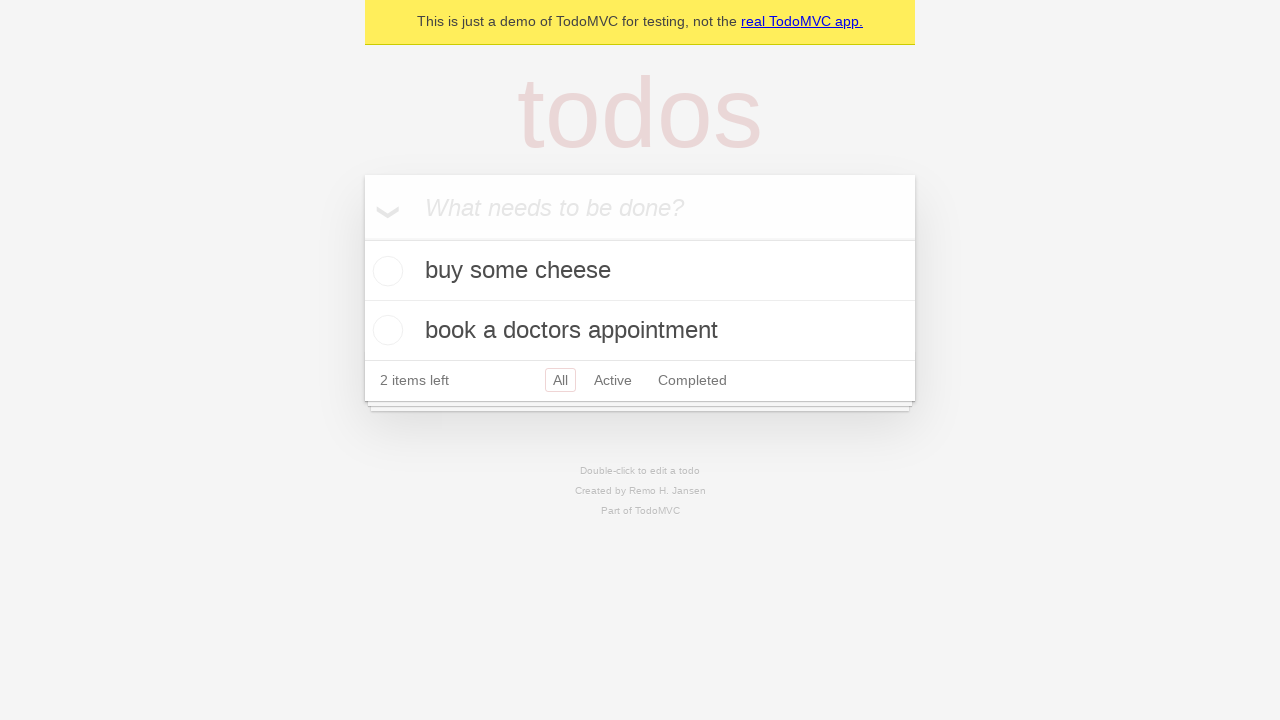

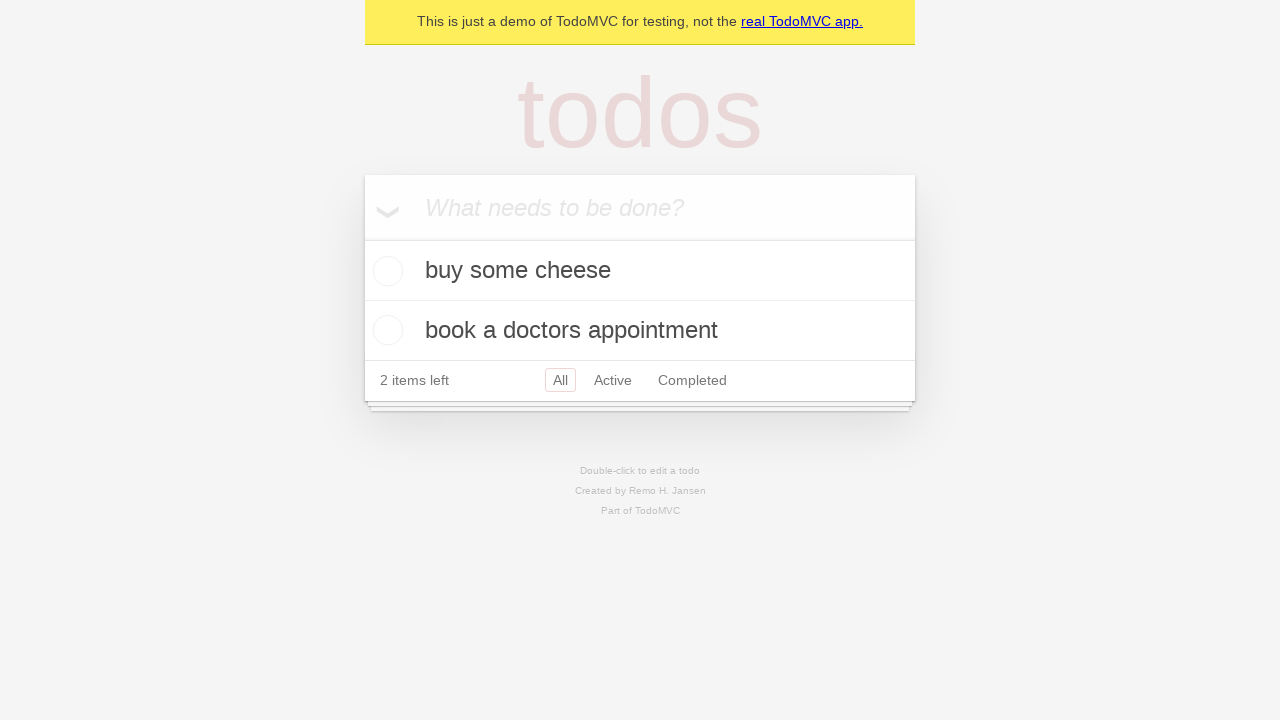